Tests handling JavaScript alerts including accept, dismiss, and sending text to prompt dialogs

Starting URL: http://the-internet.herokuapp.com/

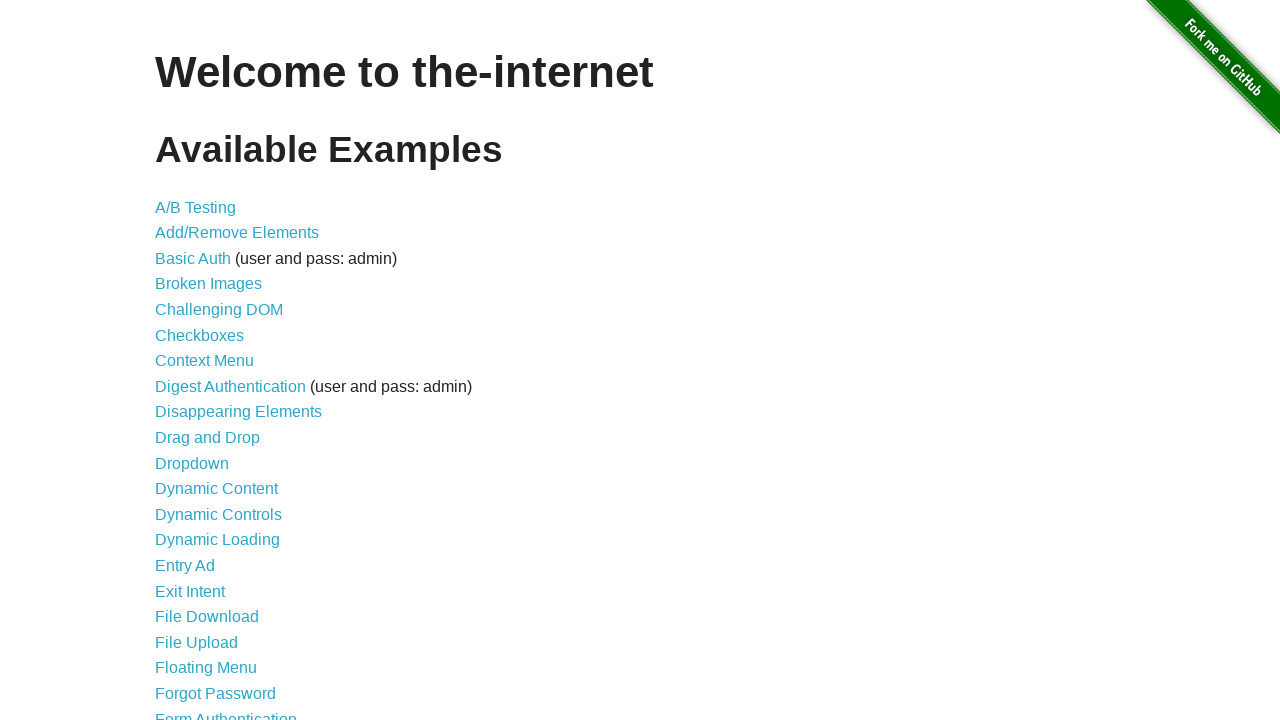

Clicked on JavaScript Alerts link at (214, 361) on text=JavaScript Alerts
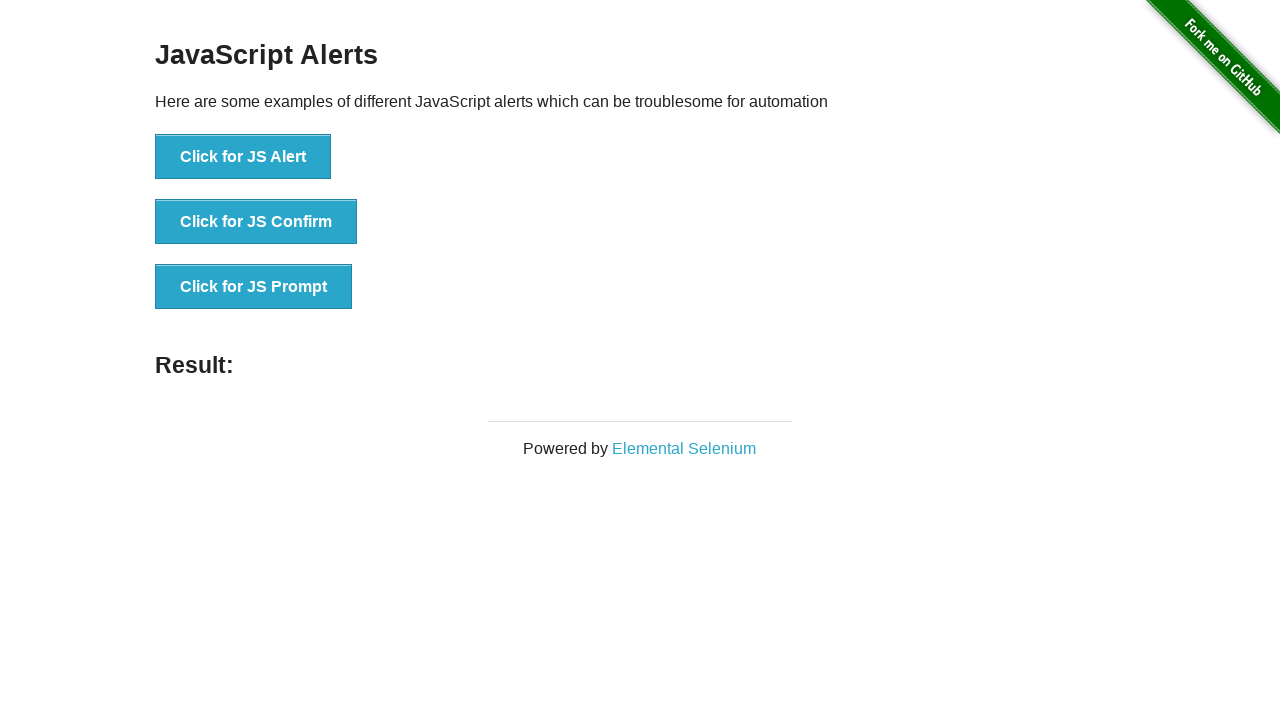

Alert buttons loaded on the page
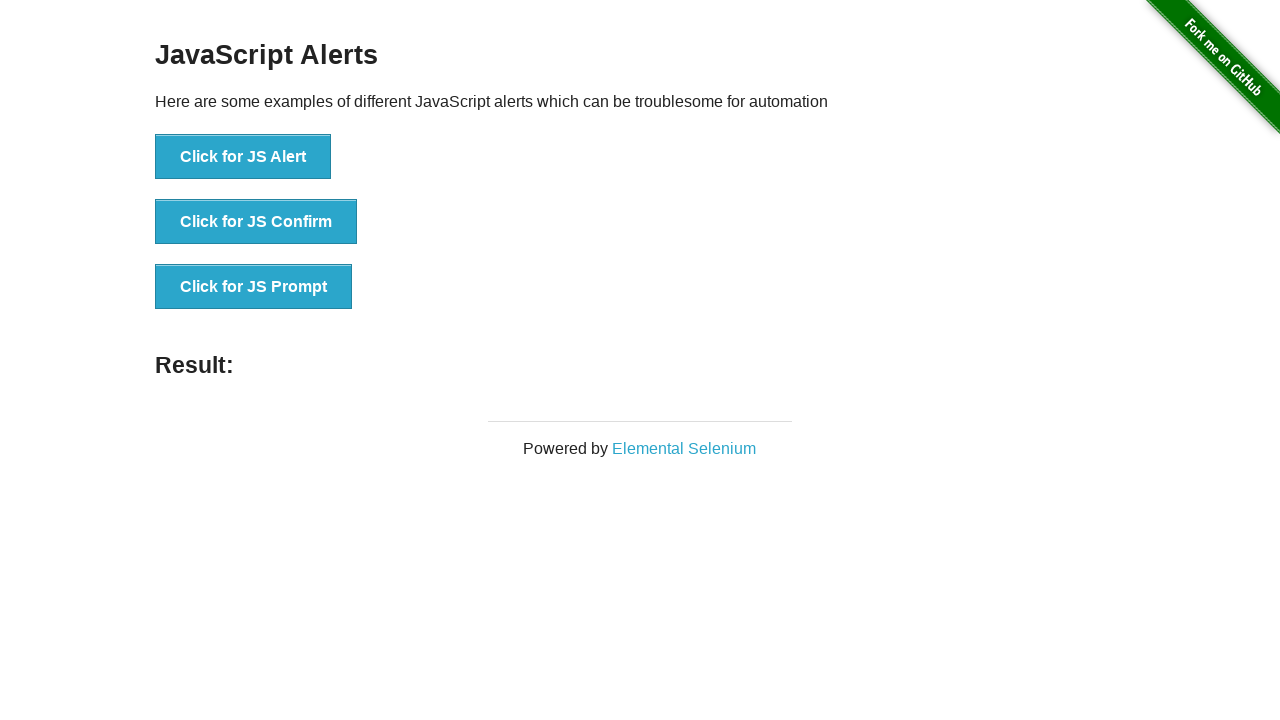

Set up dialog handler to accept alerts
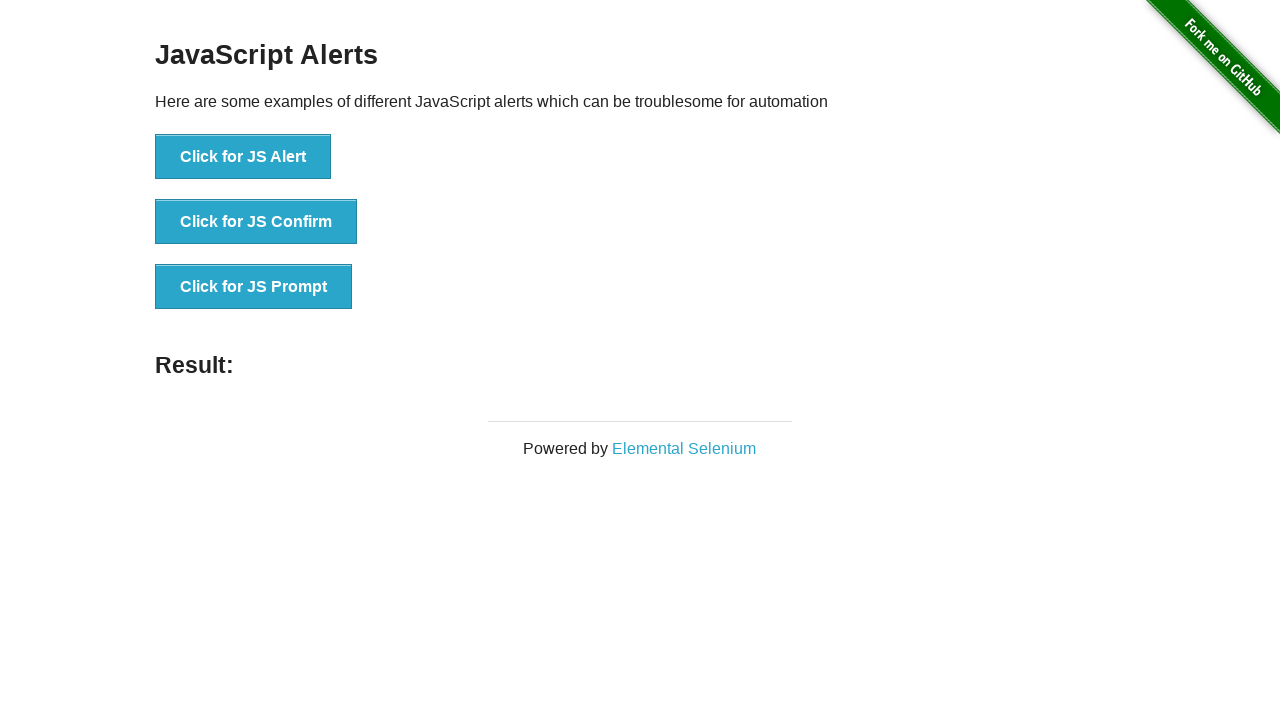

Clicked button to trigger JavaScript alert at (243, 157) on button[onclick='jsAlert()']
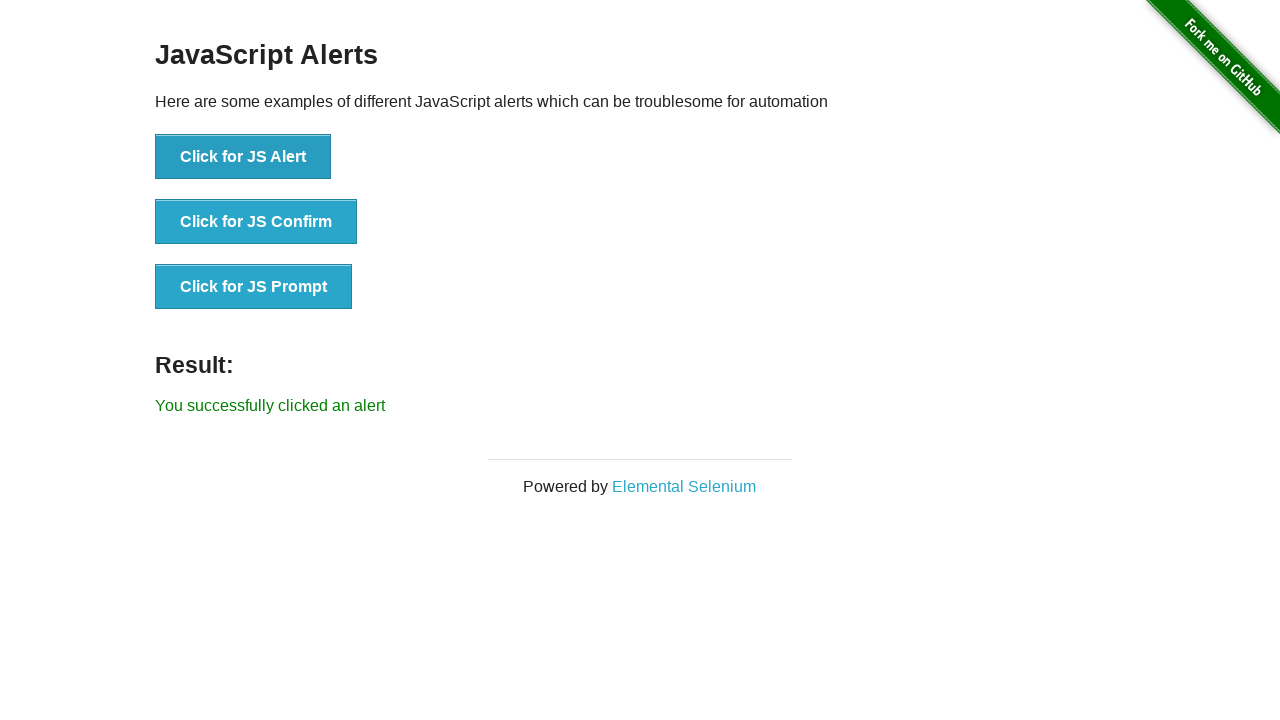

Waited for alert to be processed
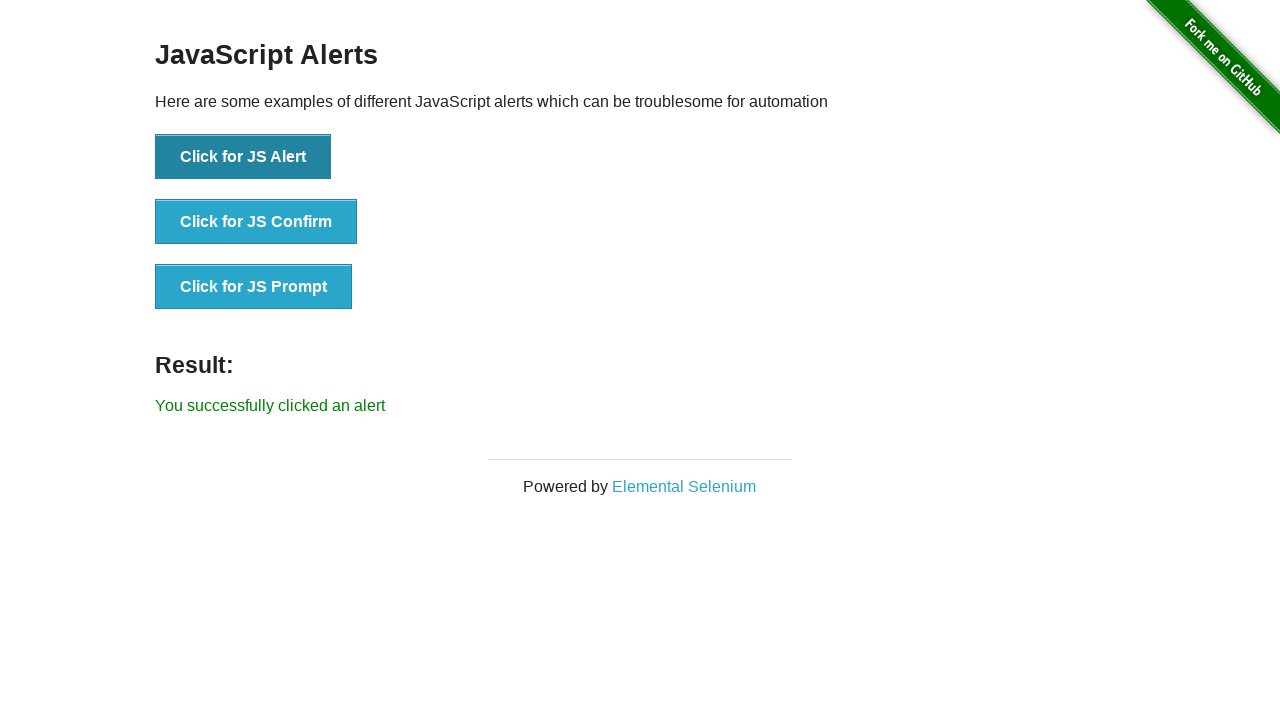

Set up dialog handler to dismiss confirm dialogs
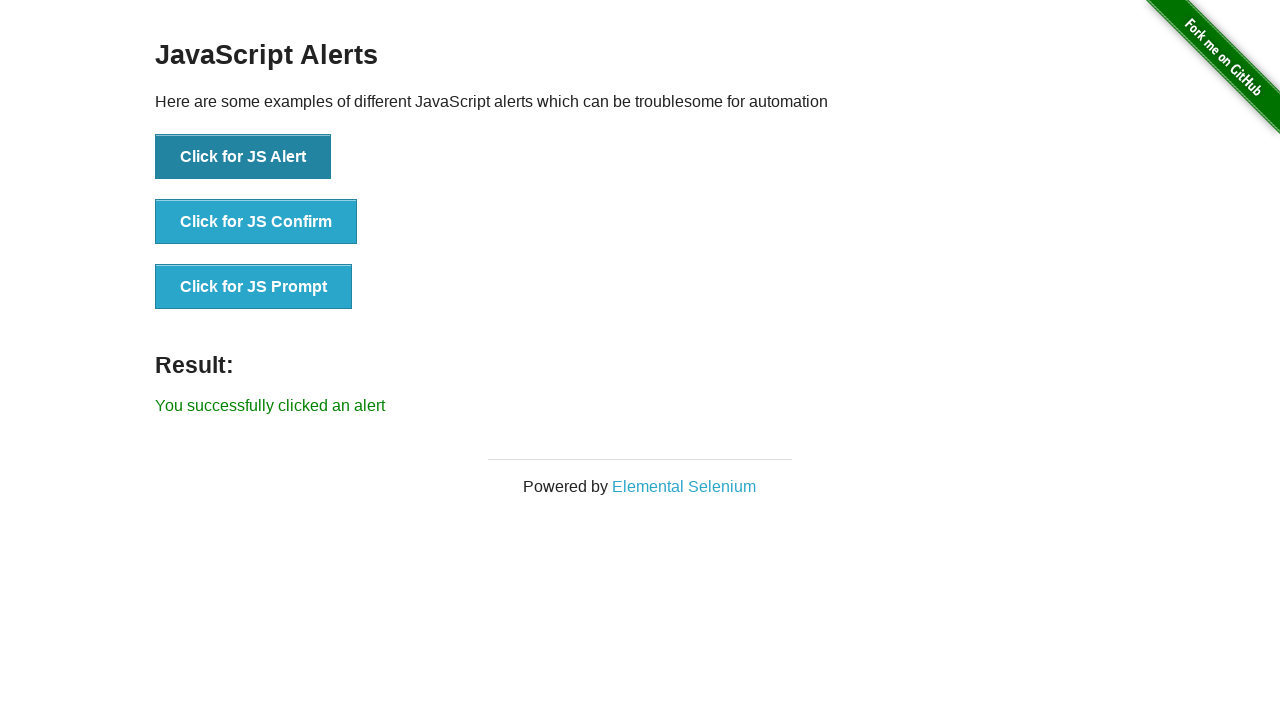

Clicked button to trigger JavaScript confirm dialog at (256, 222) on button[onclick='jsConfirm()']
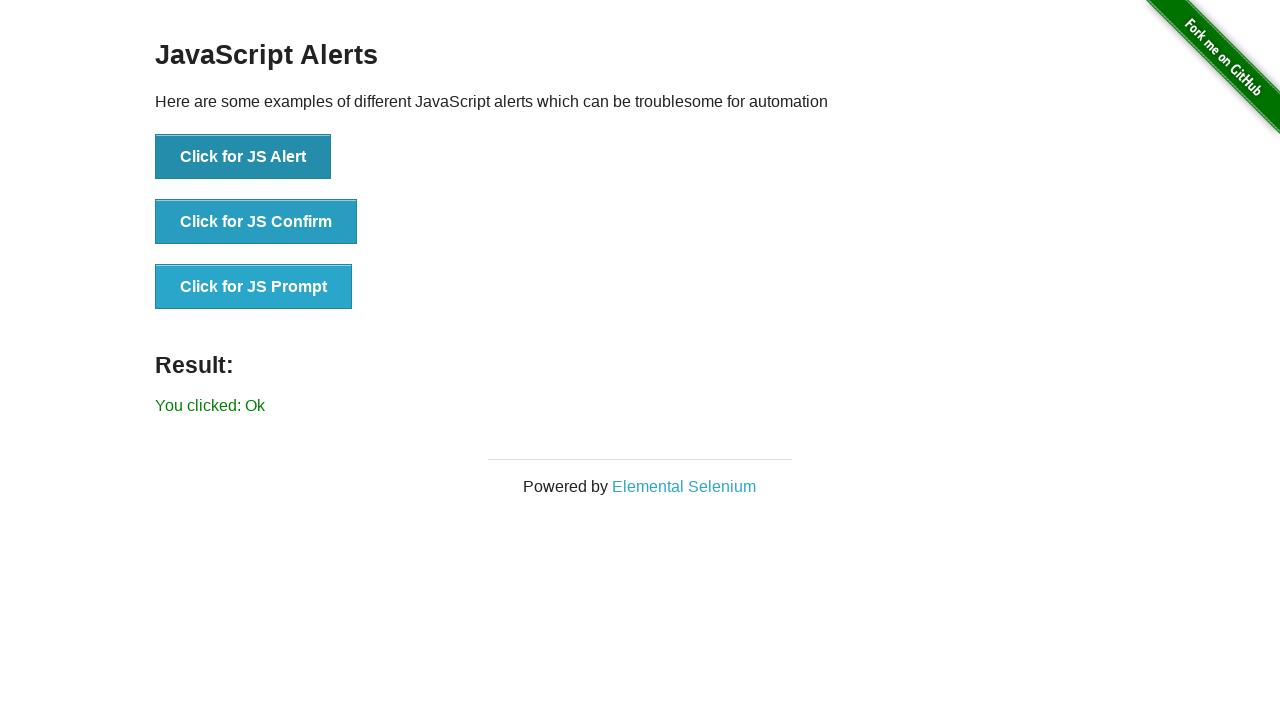

Waited for confirm dialog to be processed
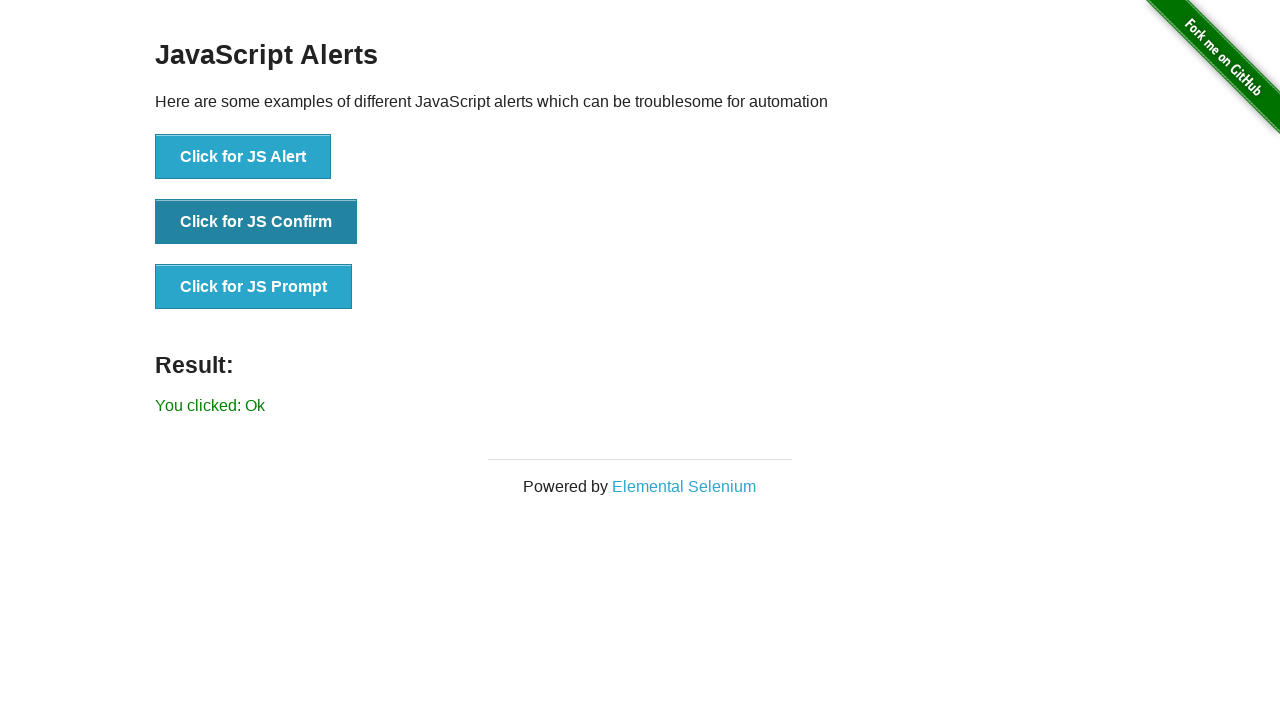

Set up dialog handler to send text to prompt dialogs
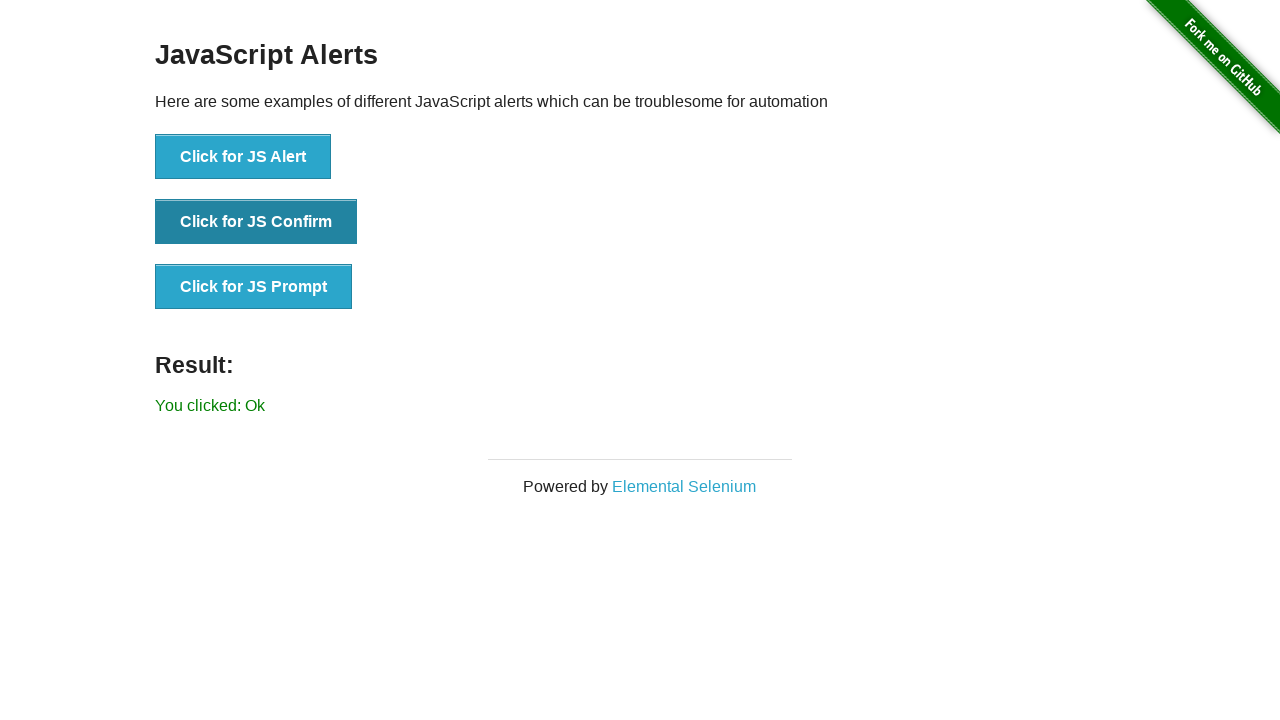

Clicked button to trigger JavaScript prompt dialog at (254, 287) on button[onclick='jsPrompt()']
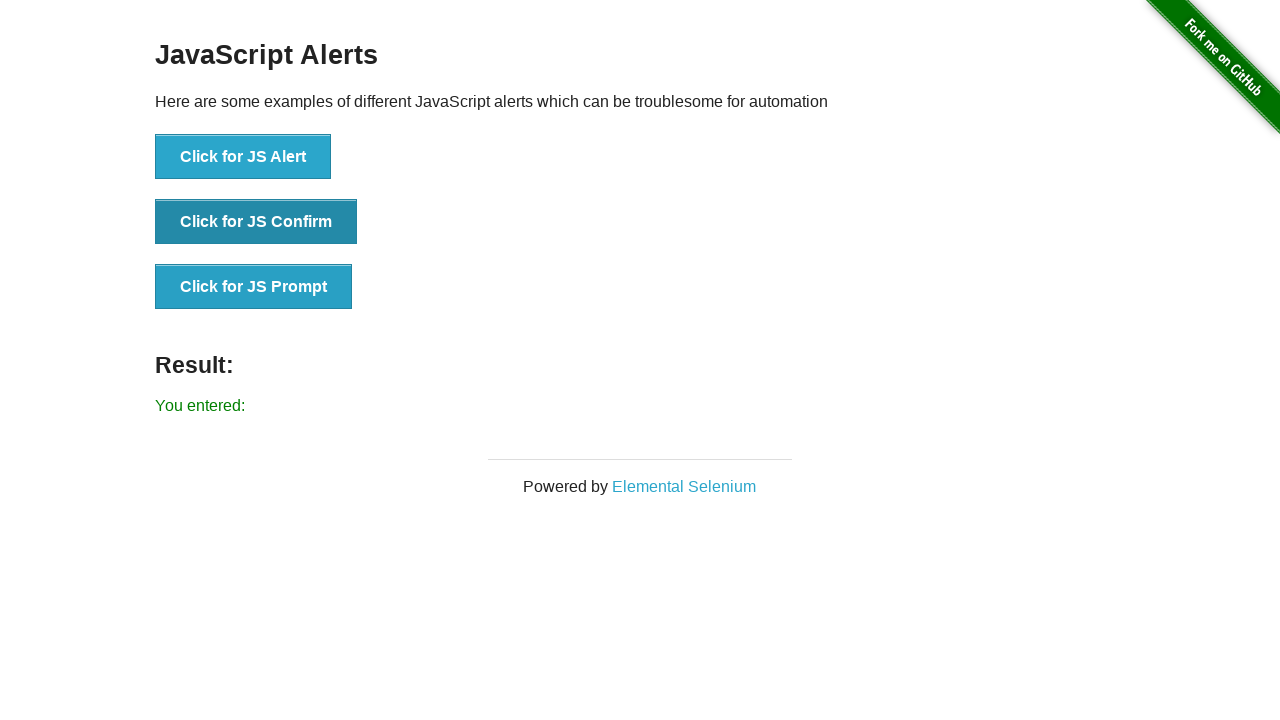

Waited for prompt dialog to be processed with text input
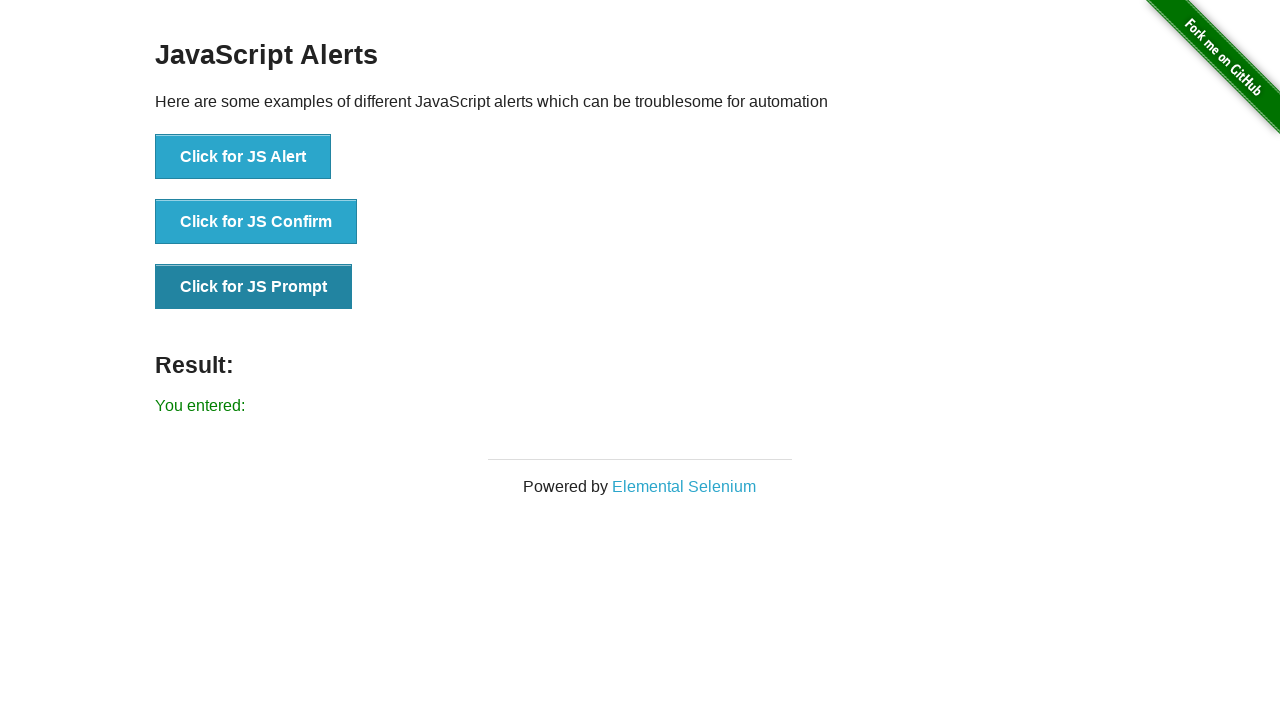

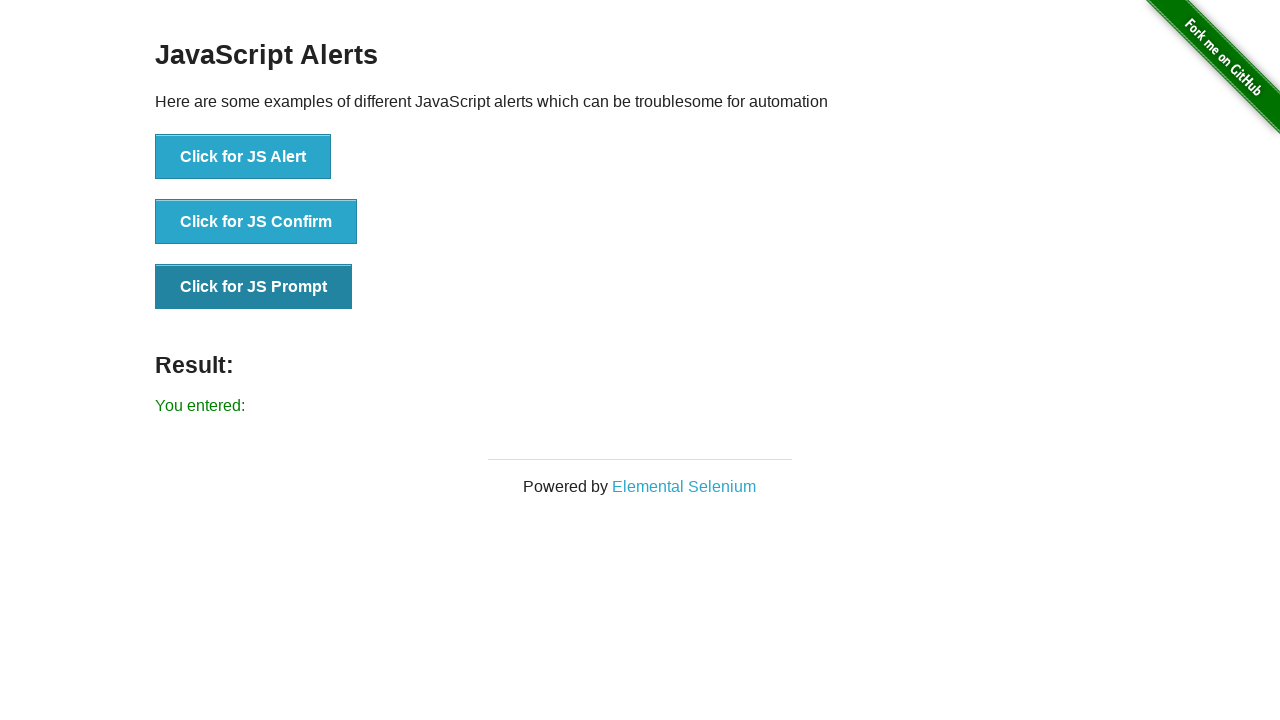